Tests JavaScript alert box interactions by clicking buttons that trigger different alert types (simple alert and confirm dialog), then accepting or dismissing them.

Starting URL: https://syntaxprojects.com/javascript-alert-box-demo.php

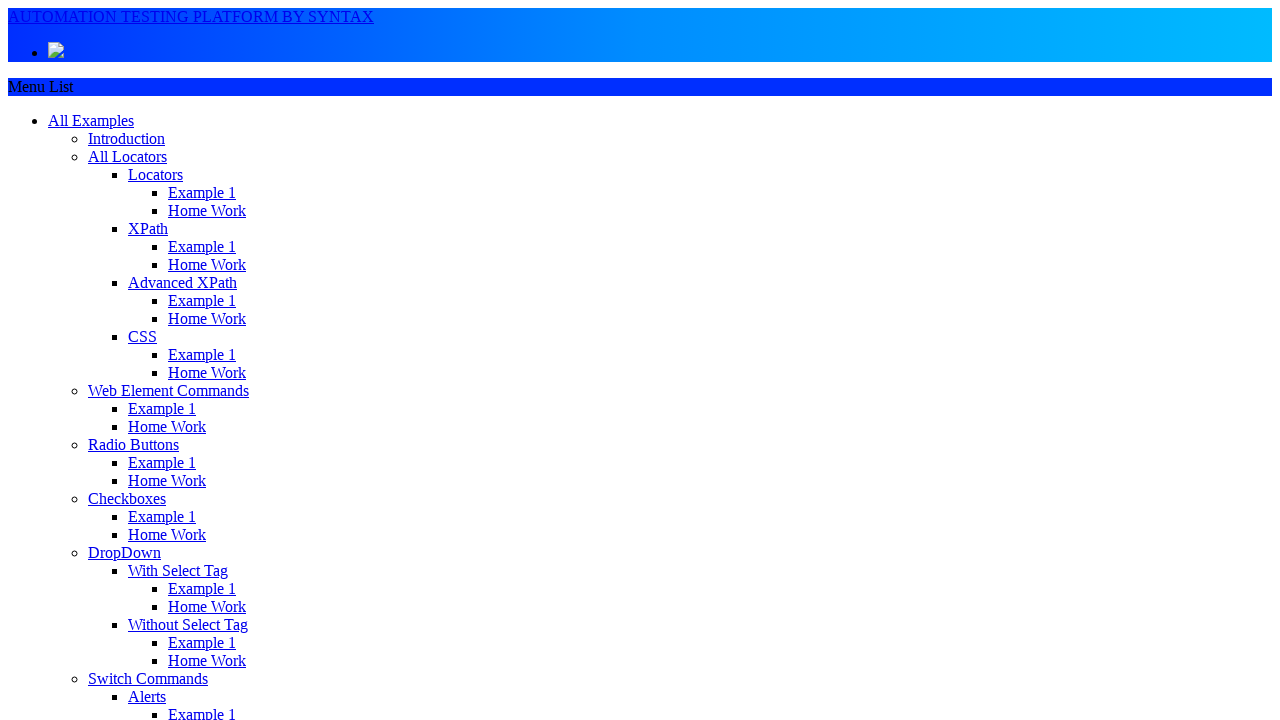

Clicked the simple alert button at (44, 361) on xpath=//button[@onclick='myAlertFunction()']
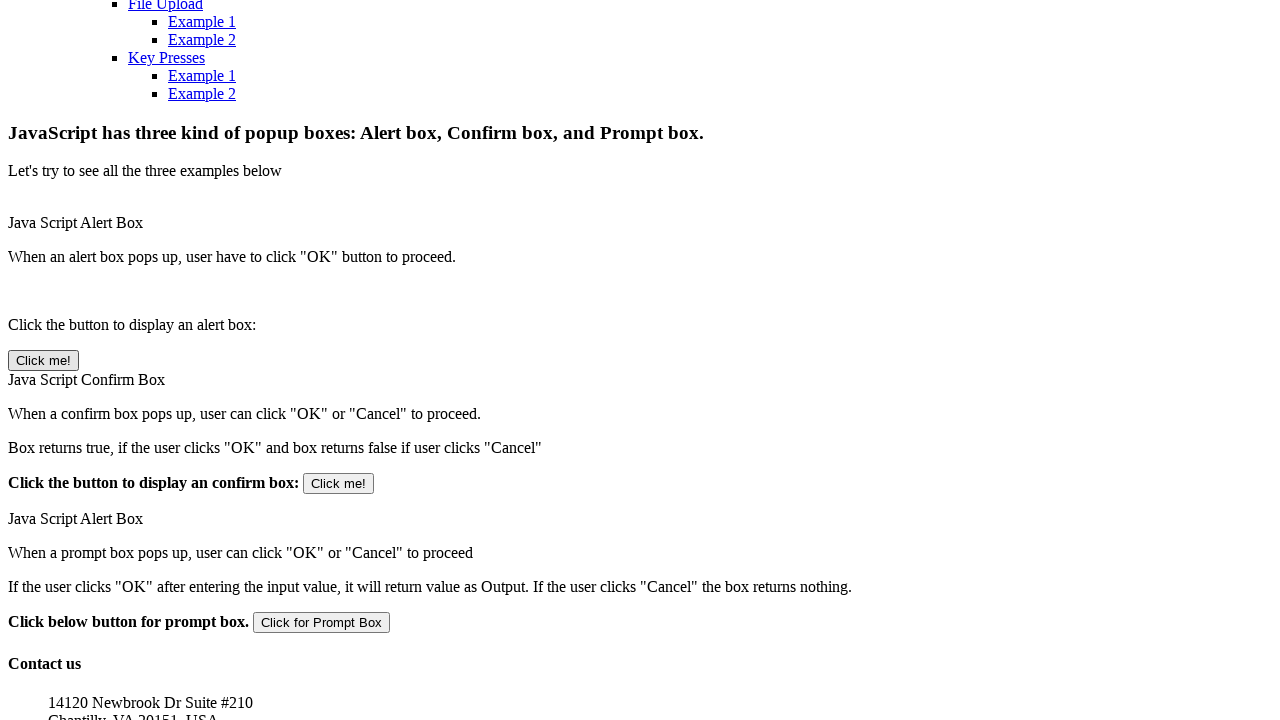

Set up dialog handler to accept alerts
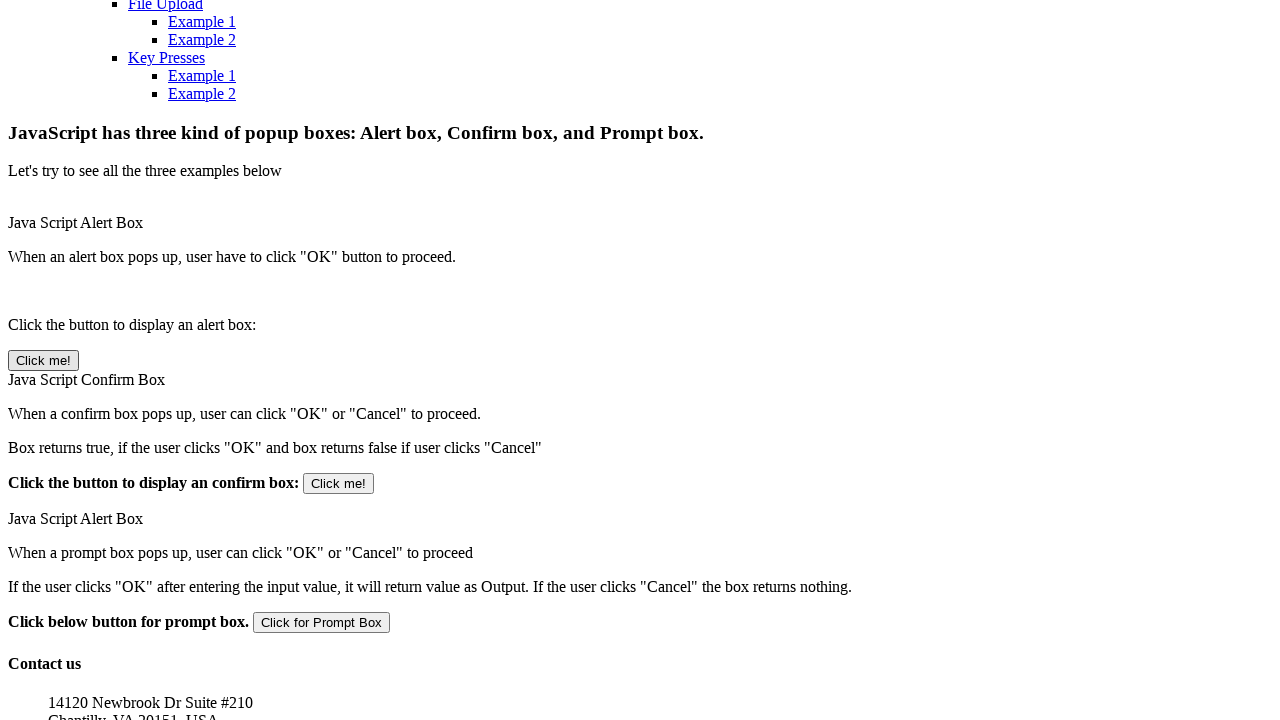

Waited for simple alert to appear and be accepted
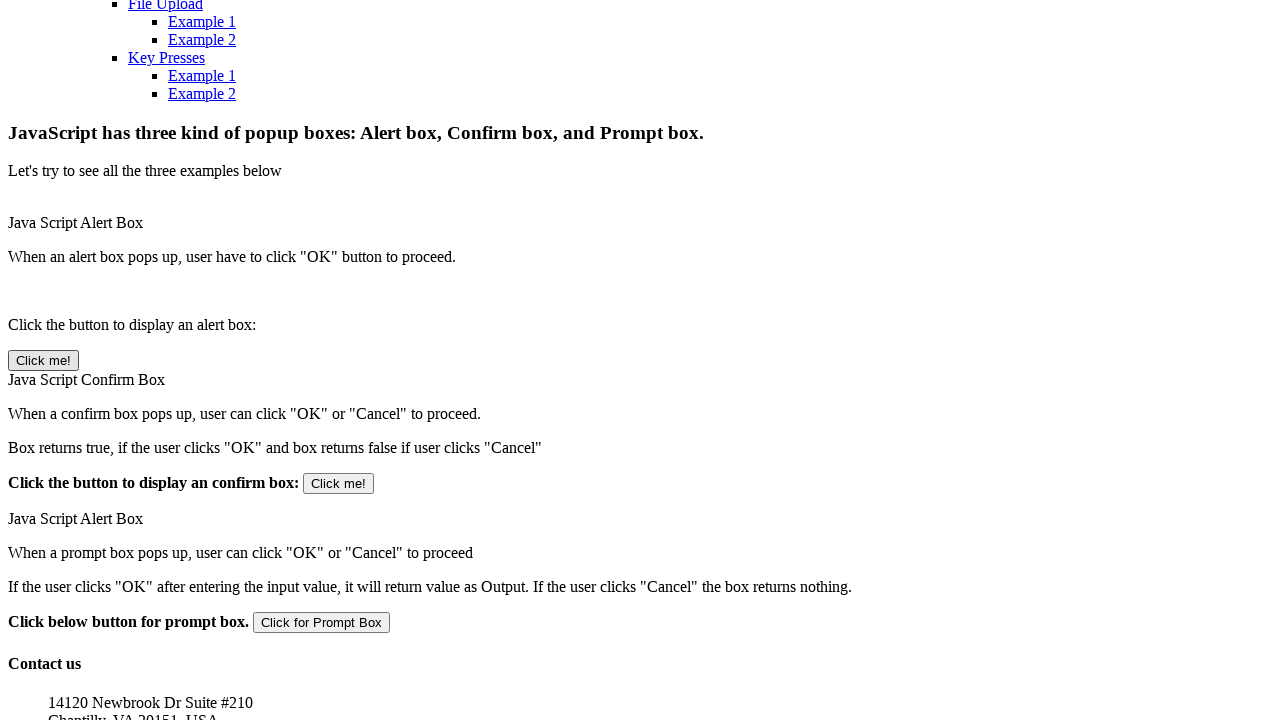

Clicked the confirm dialog button at (338, 484) on xpath=//button[@onclick='myConfirmFunction()']
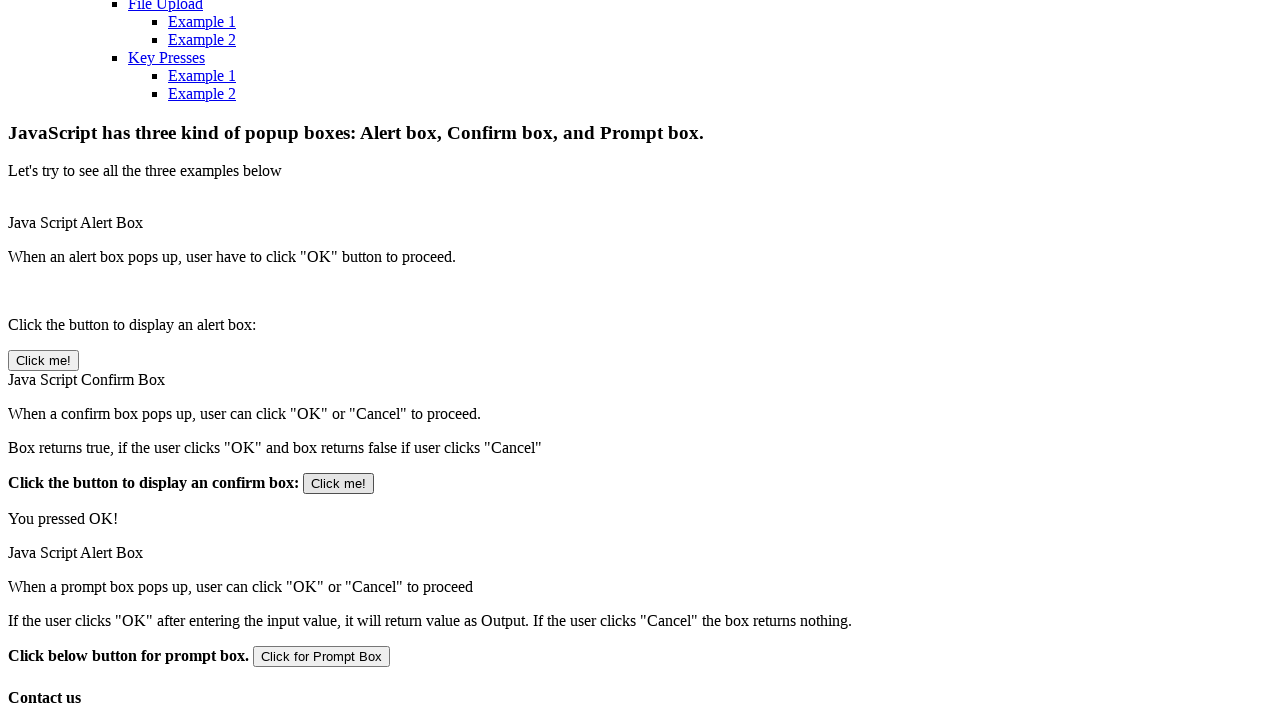

Set up dialog handler to dismiss confirm dialogs
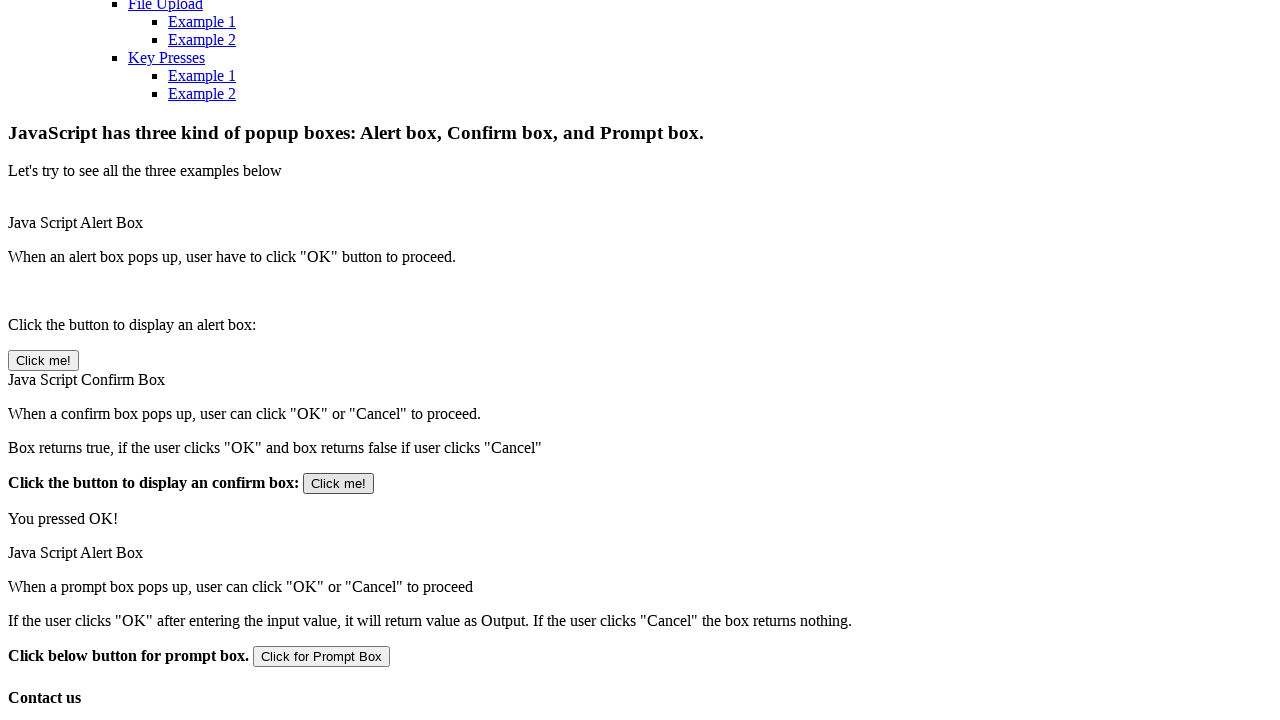

Waited for confirm dialog to appear and be dismissed
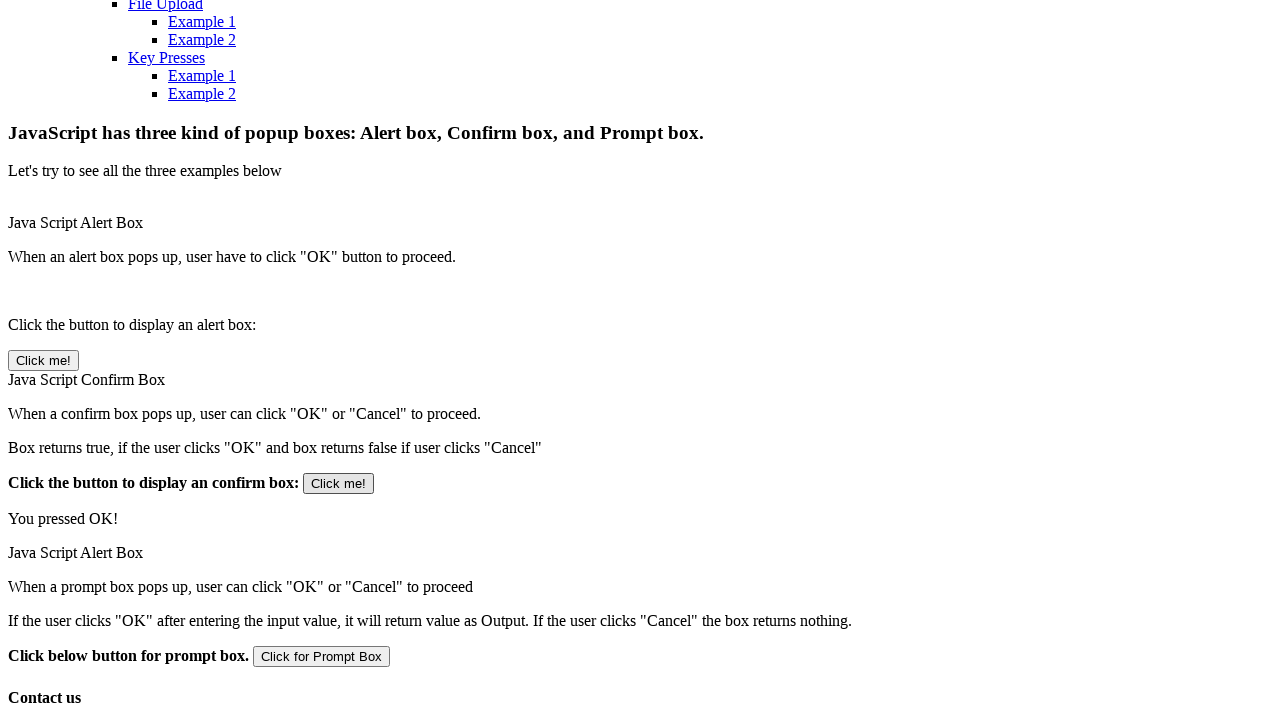

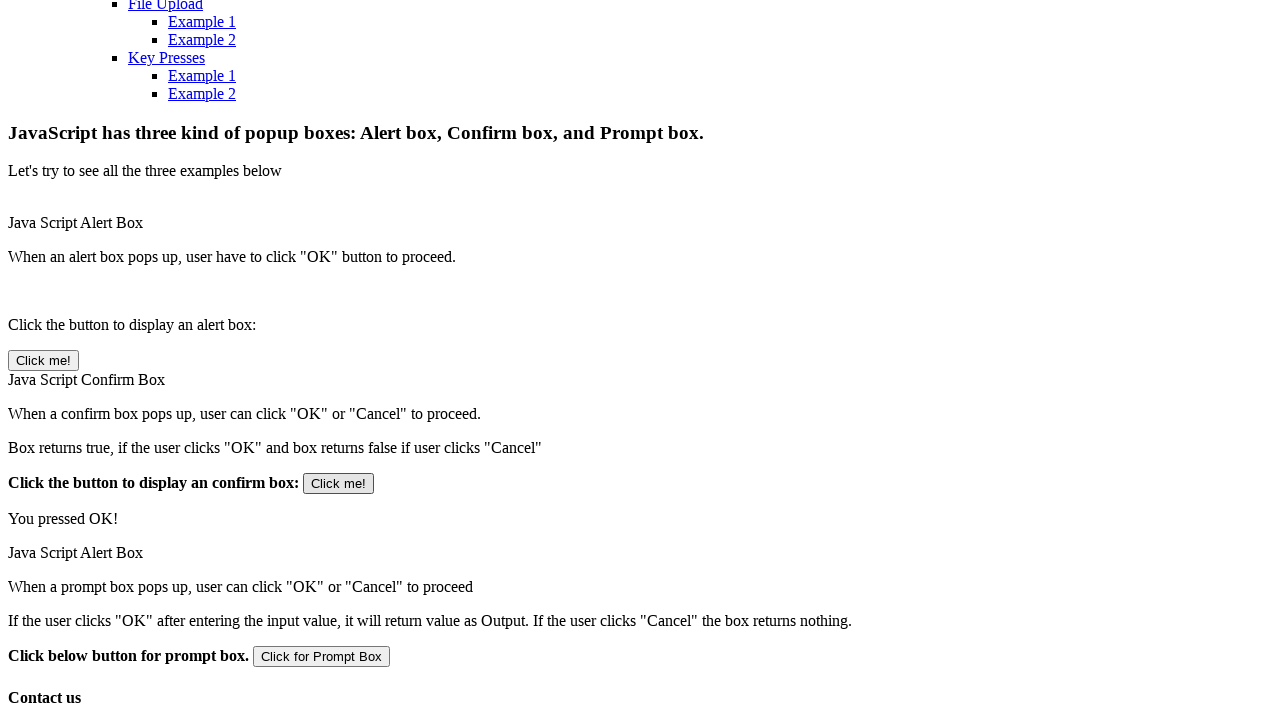